Tests checkbox functionality by ensuring both checkboxes on the page are selected - clicks each checkbox if it's not already selected

Starting URL: https://the-internet.herokuapp.com/checkboxes

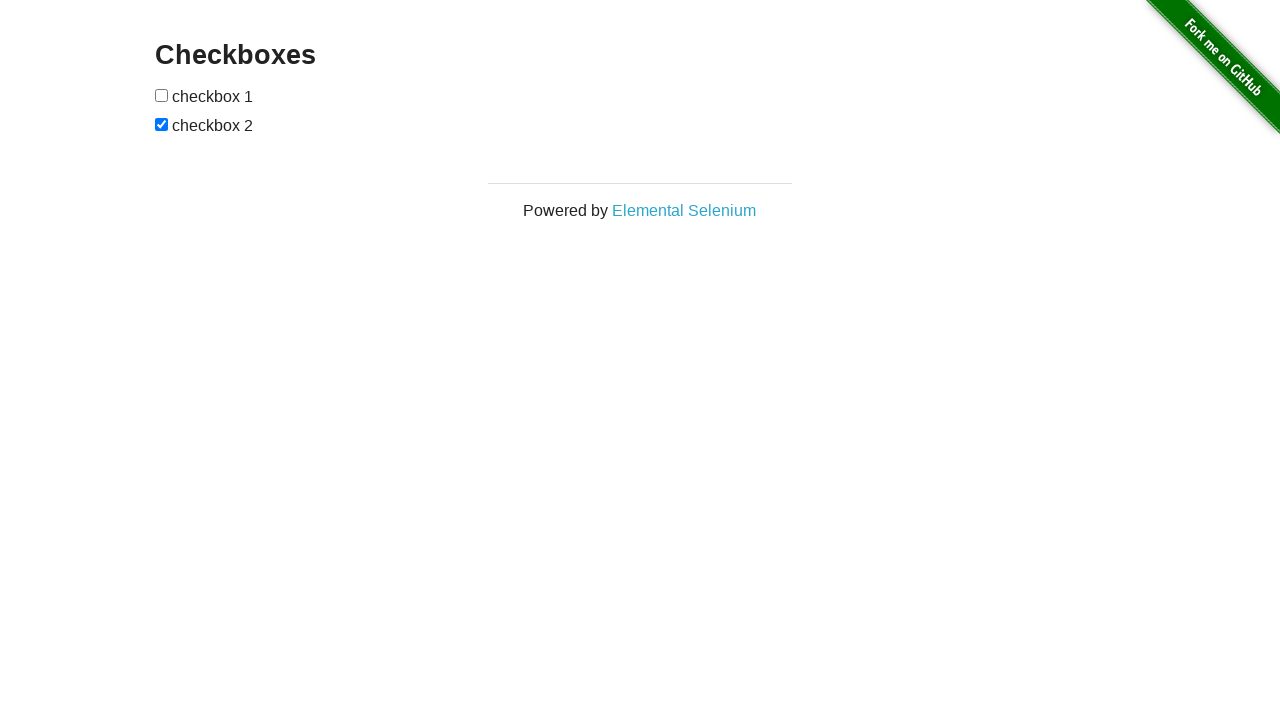

Waited for checkboxes to be visible on the page
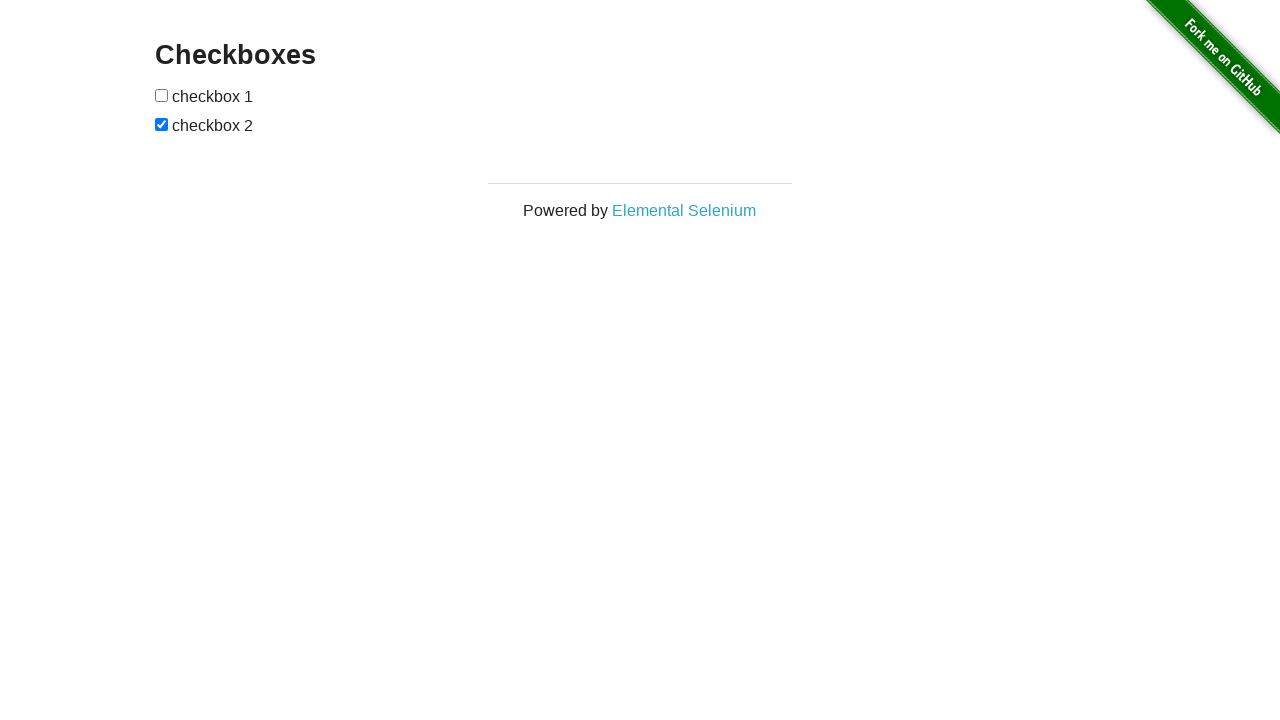

Located first checkbox element
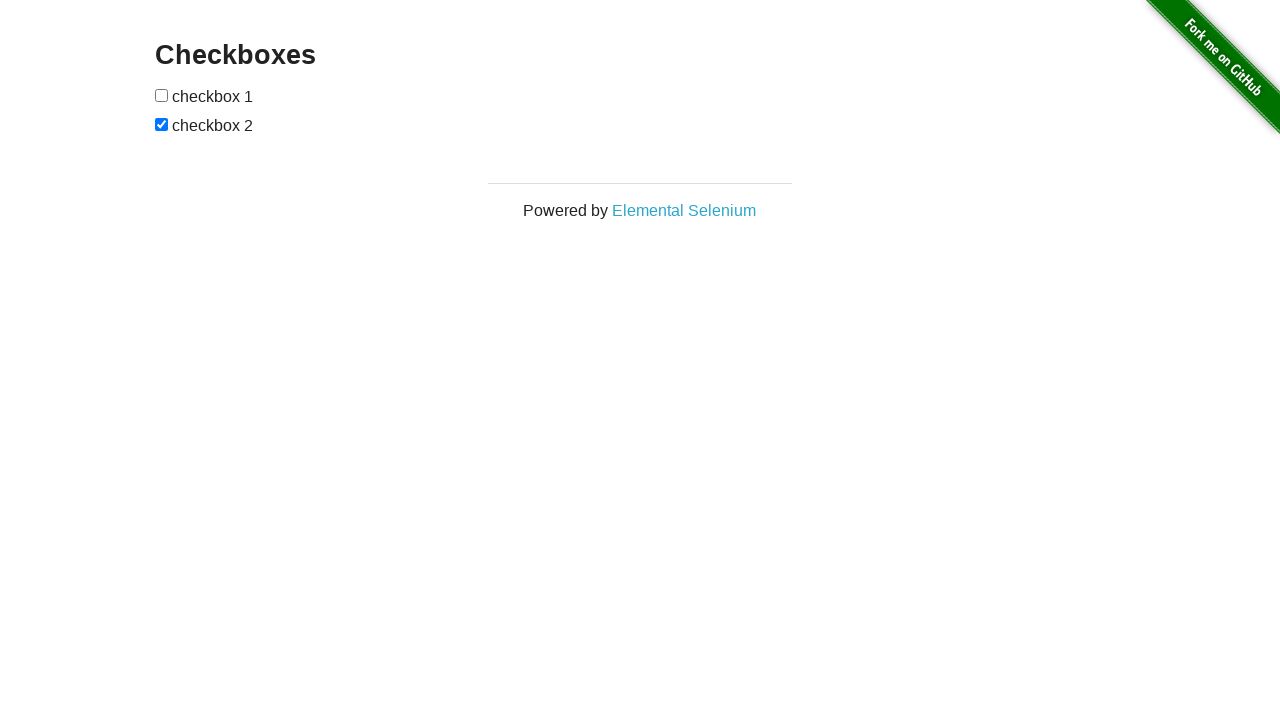

Checked if first checkbox is selected
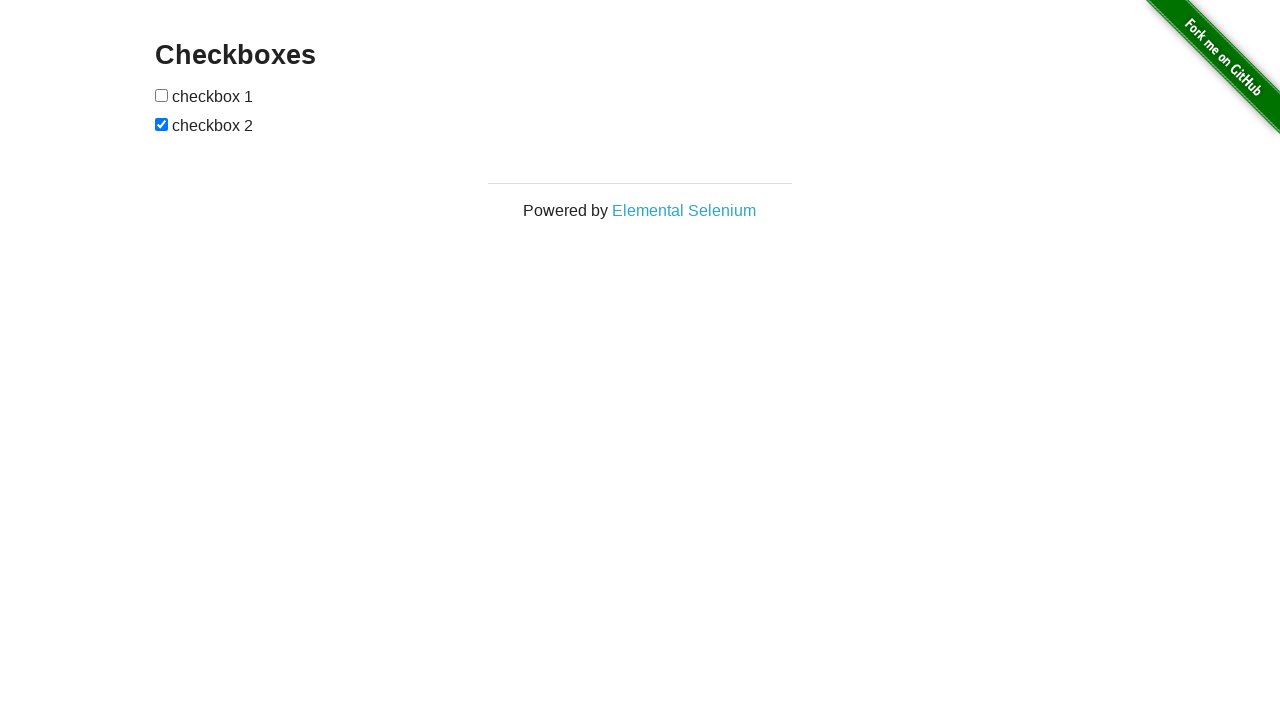

First checkbox was not selected, clicked it to select at (162, 95) on (//input[@type='checkbox'])[1]
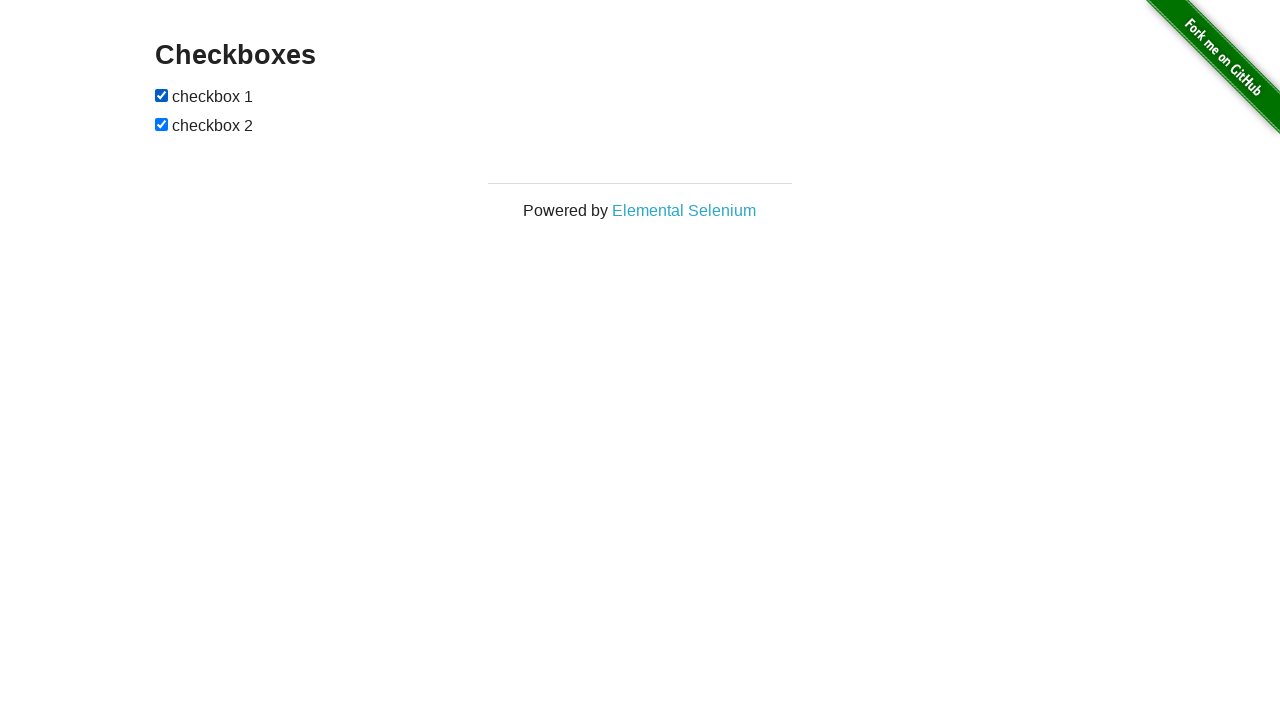

Located second checkbox element
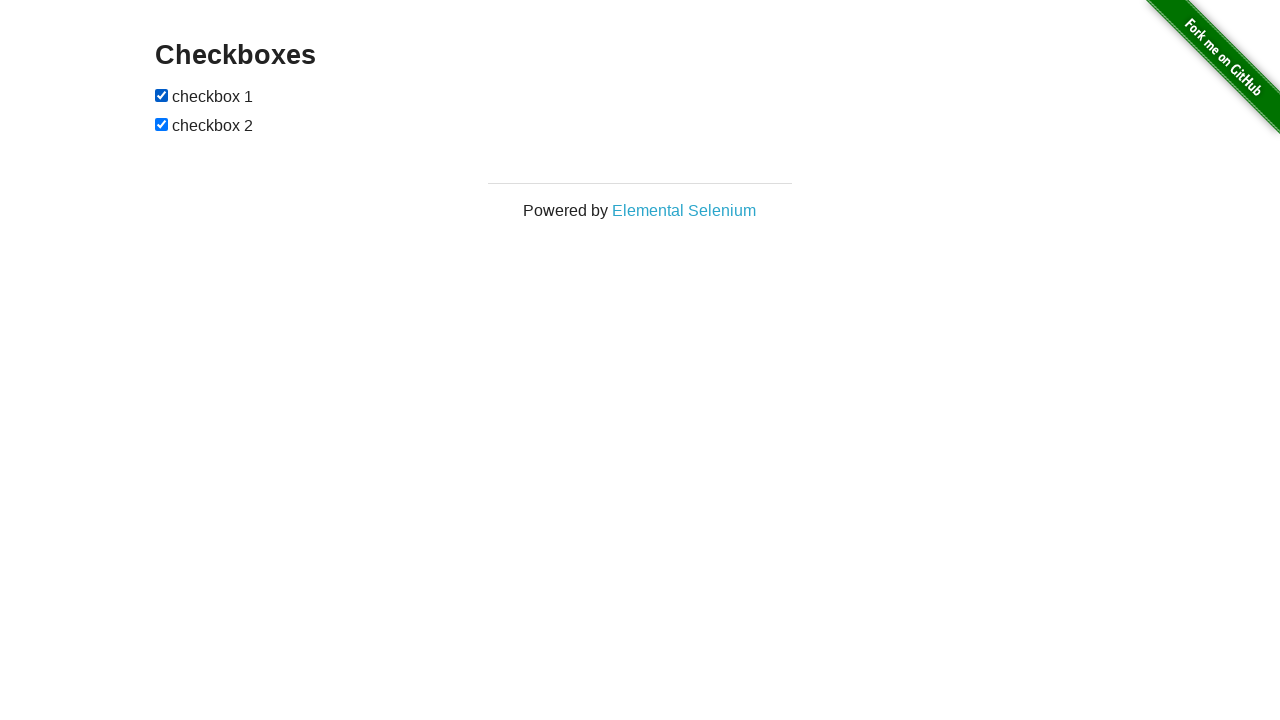

Checked if second checkbox is selected
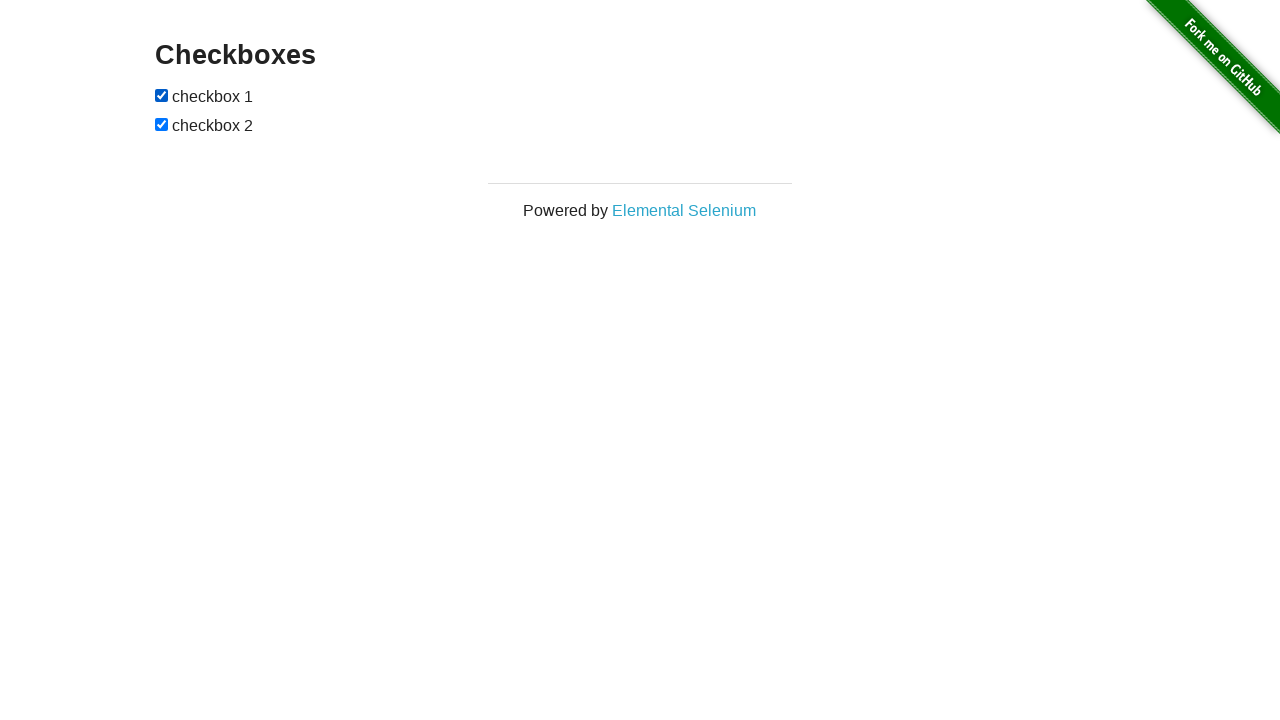

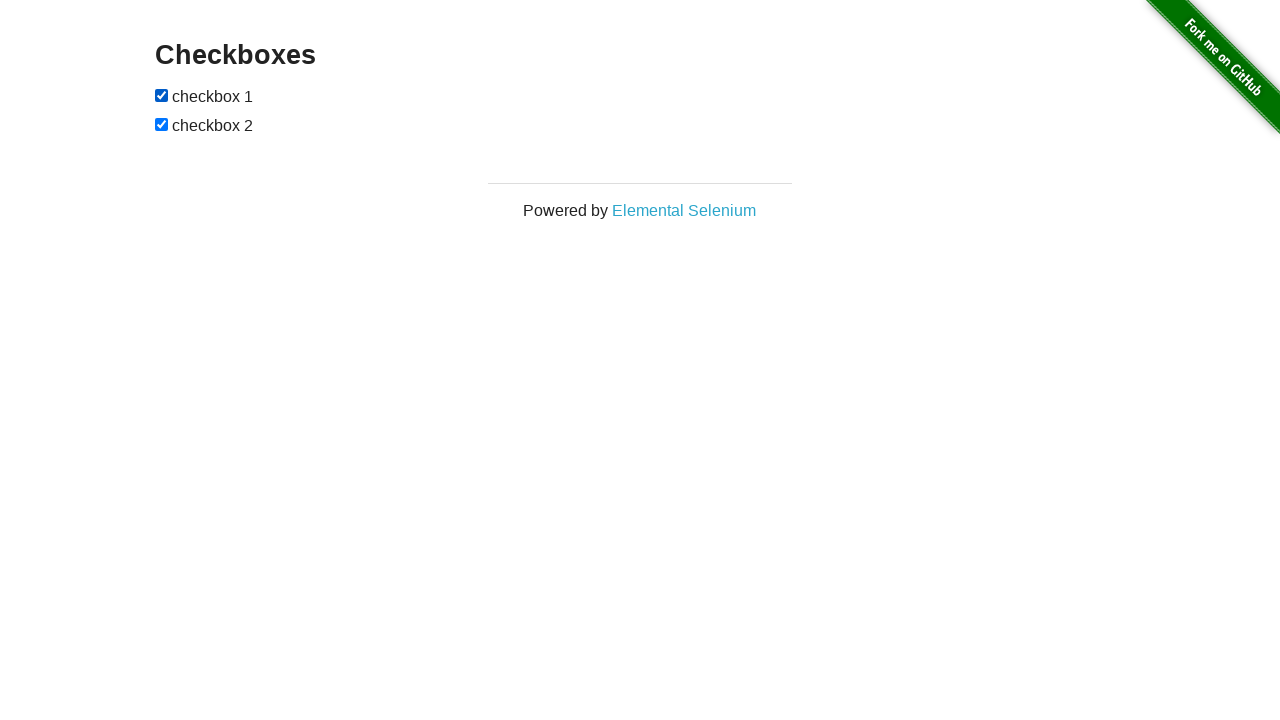